Navigates to bluffave.com website and loads the page

Starting URL: http://bluffave.com/

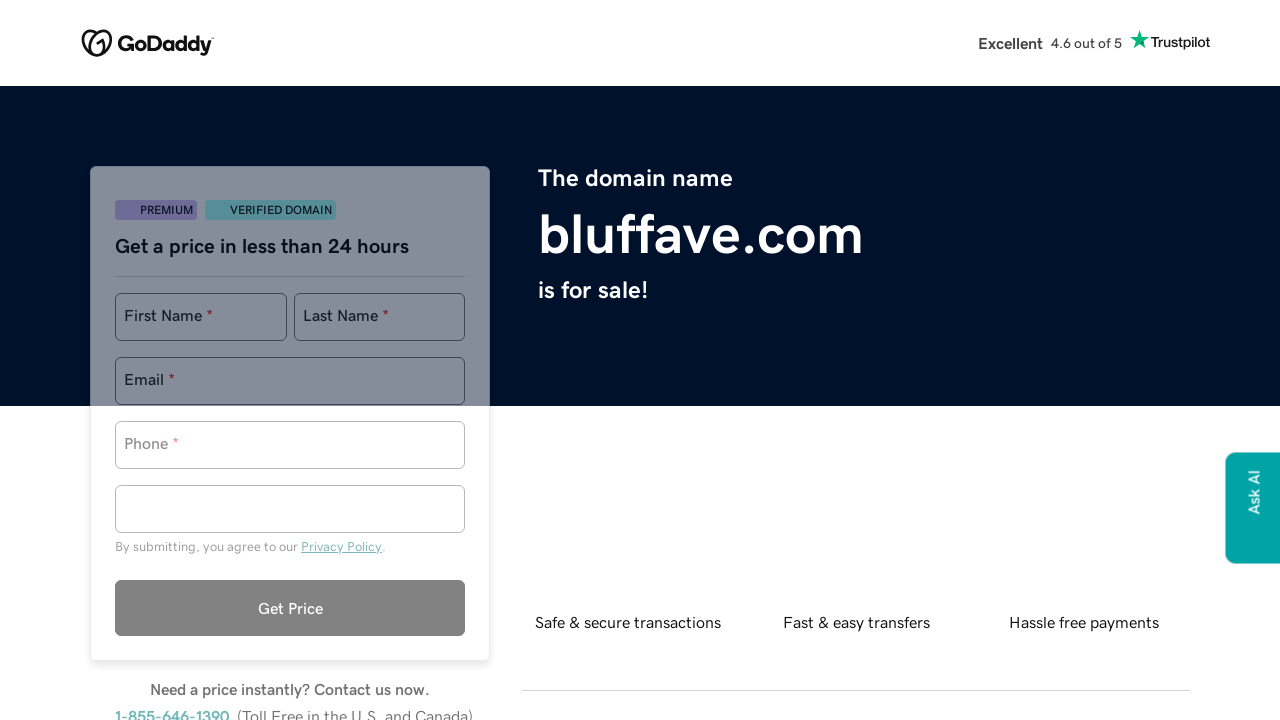

Page loaded - DOM content ready at bluffave.com
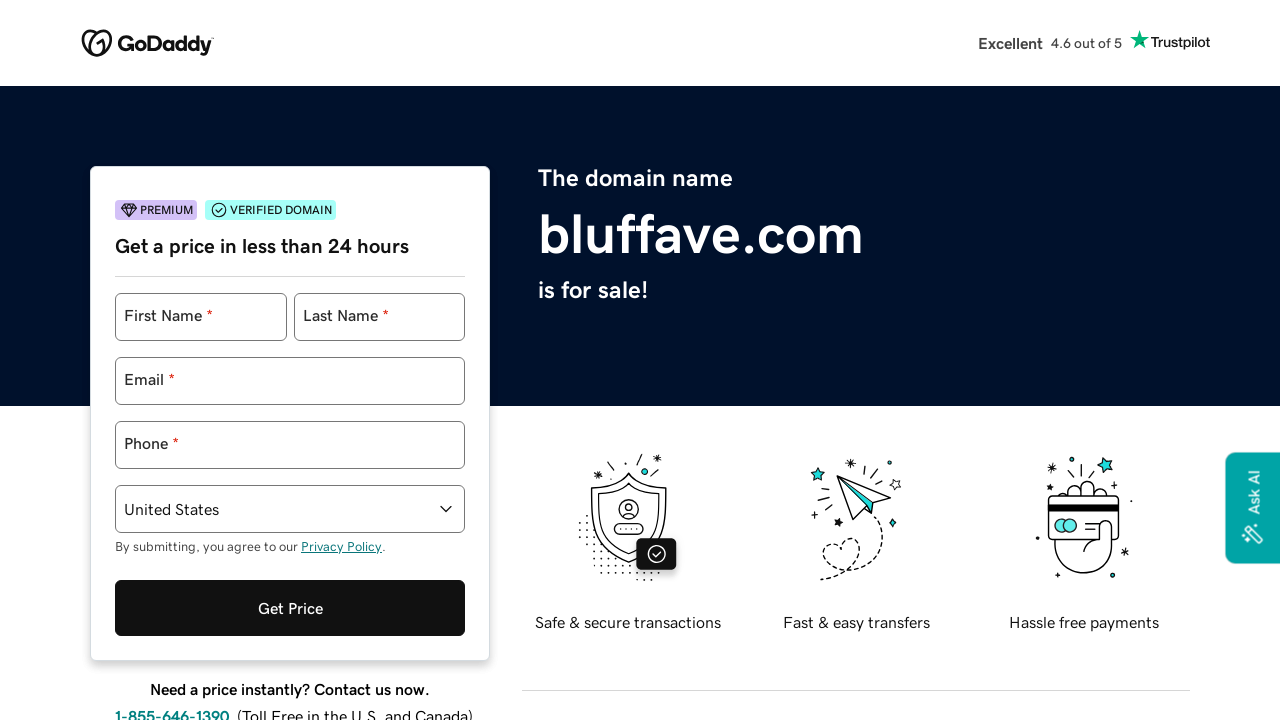

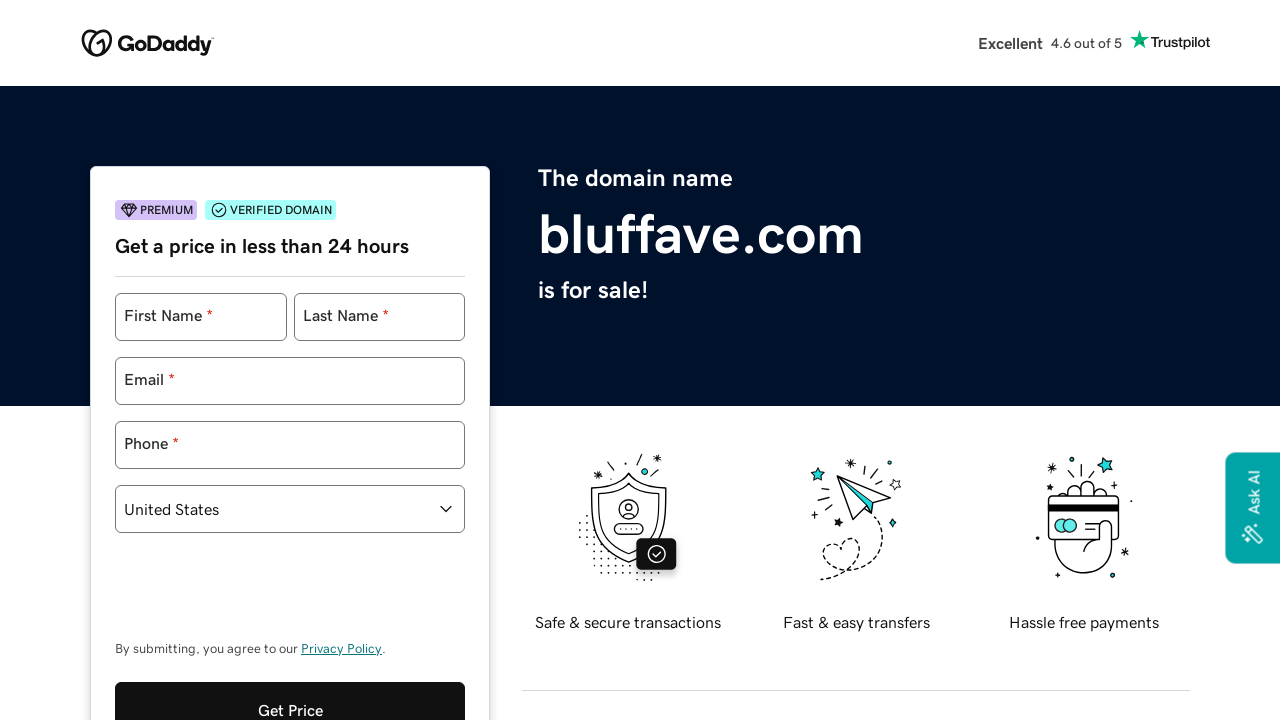